Tests keyboard actions on form elements including selecting all text, deleting, typing characters, copy/paste operations, and page navigation using keyboard shortcuts

Starting URL: https://testpages.eviltester.com/styled/basic-html-form-test.html

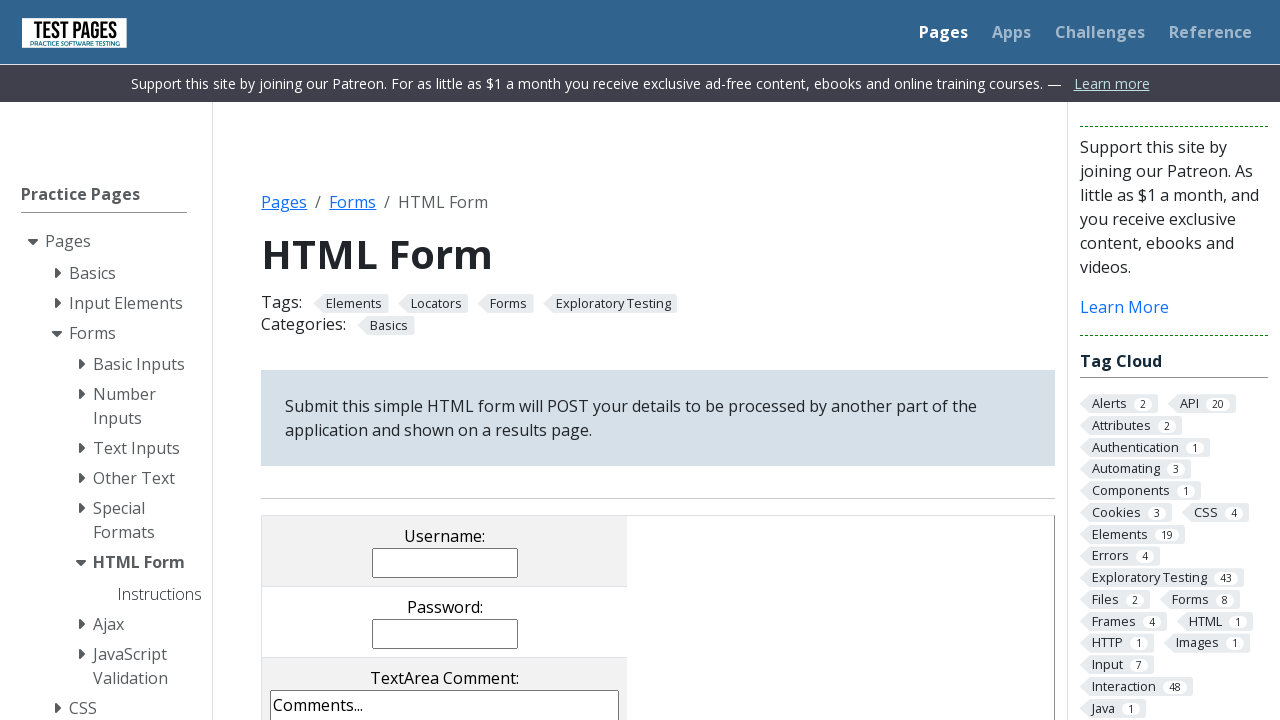

Selected all text in comments field using Ctrl+A on [name='comments']
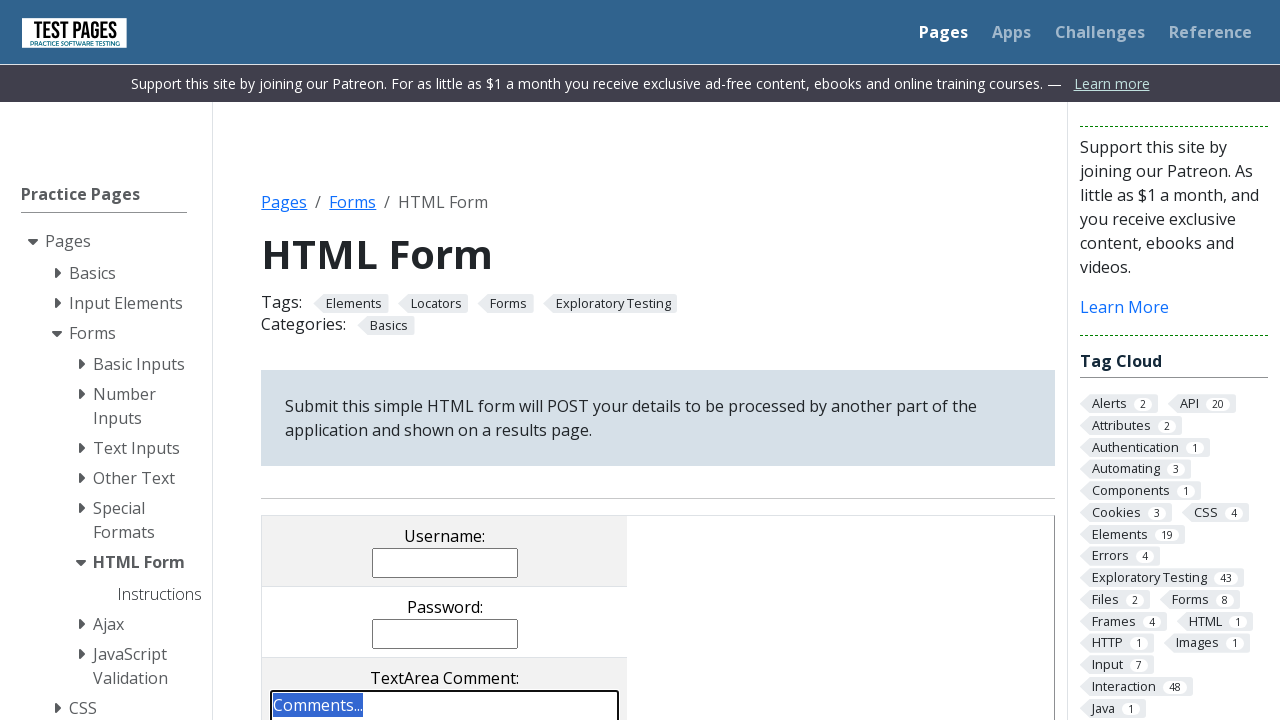

Deleted selected text from comments field using Backspace on [name='comments']
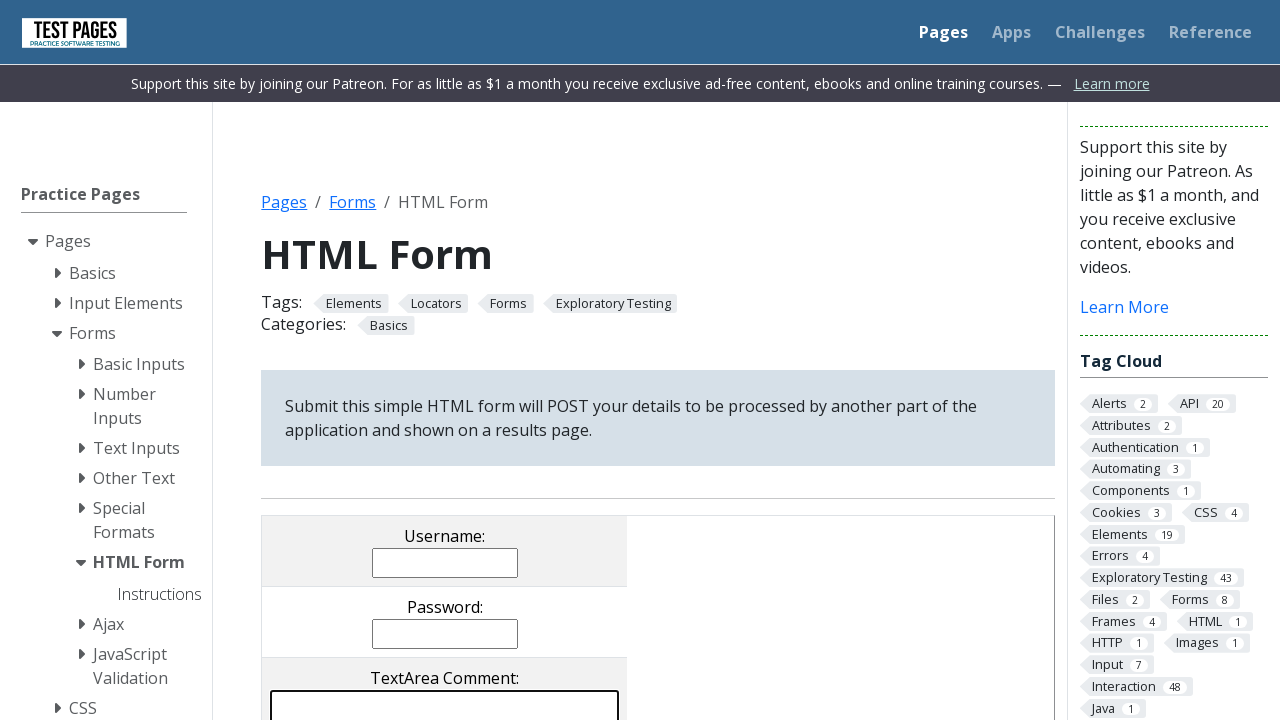

Typed character 'a' in comments field on [name='comments']
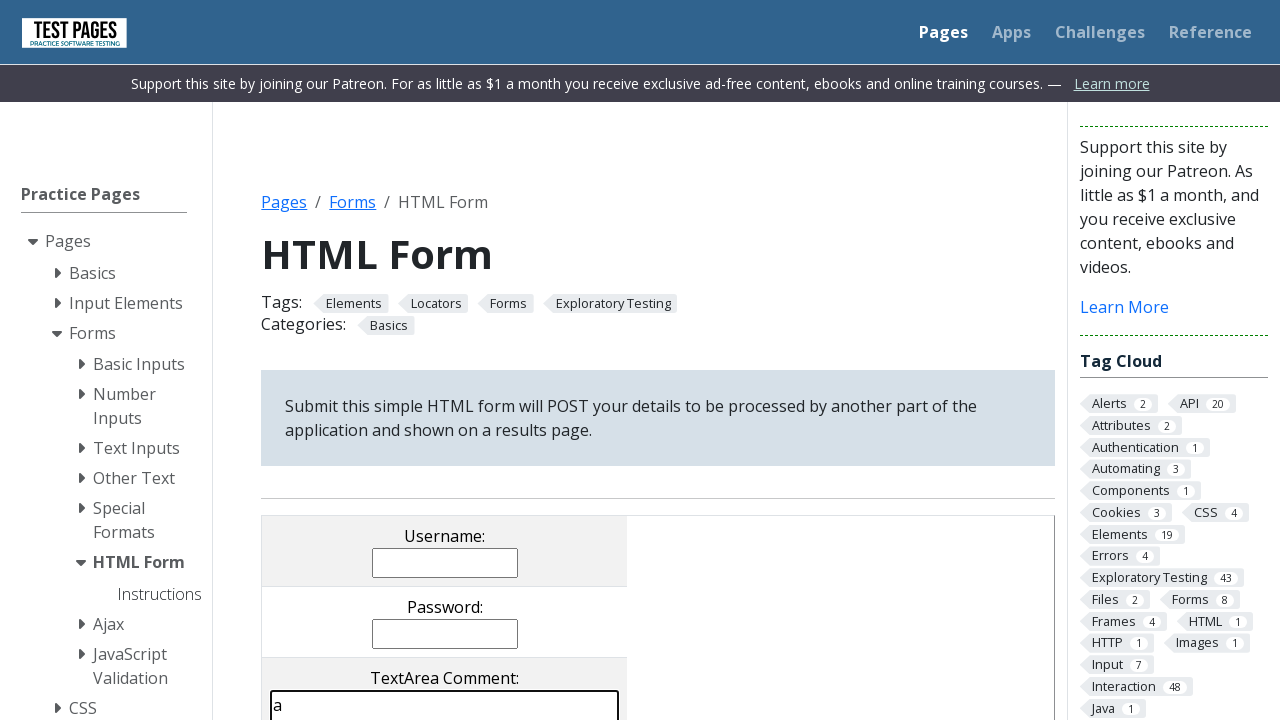

Typed character 'A' in comments field on [name='comments']
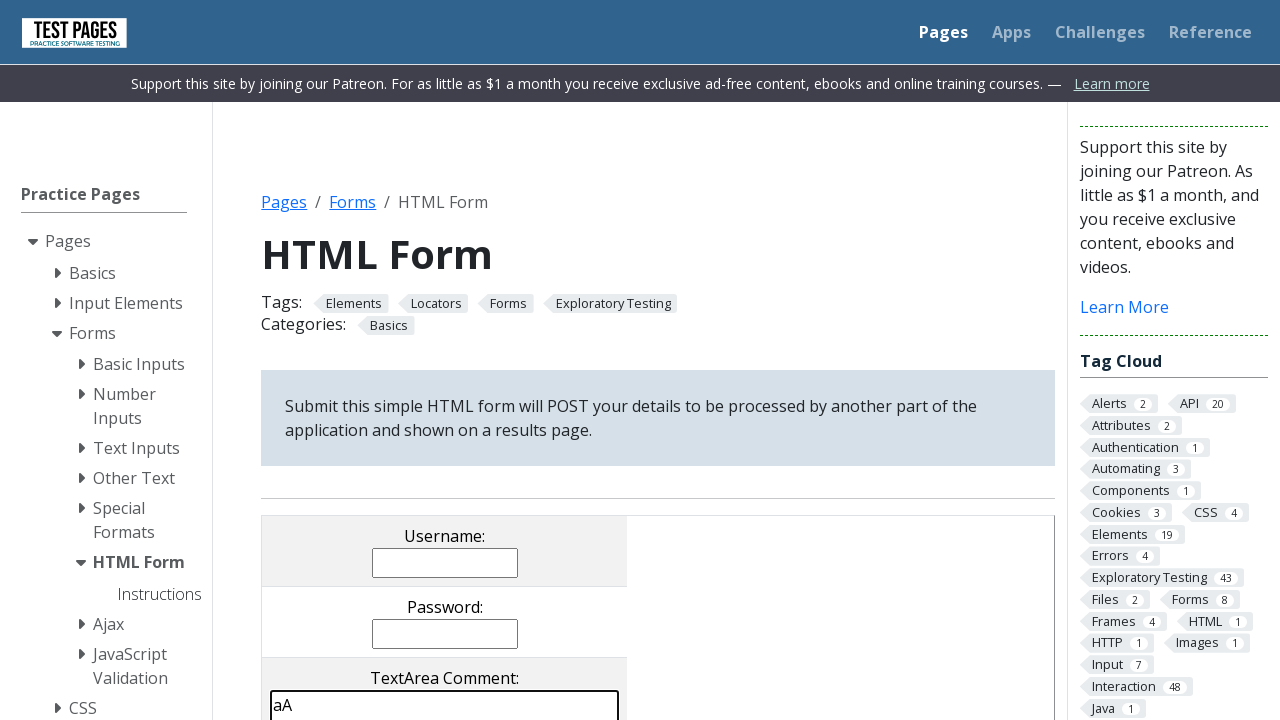

Typed character 'B' in comments field on [name='comments']
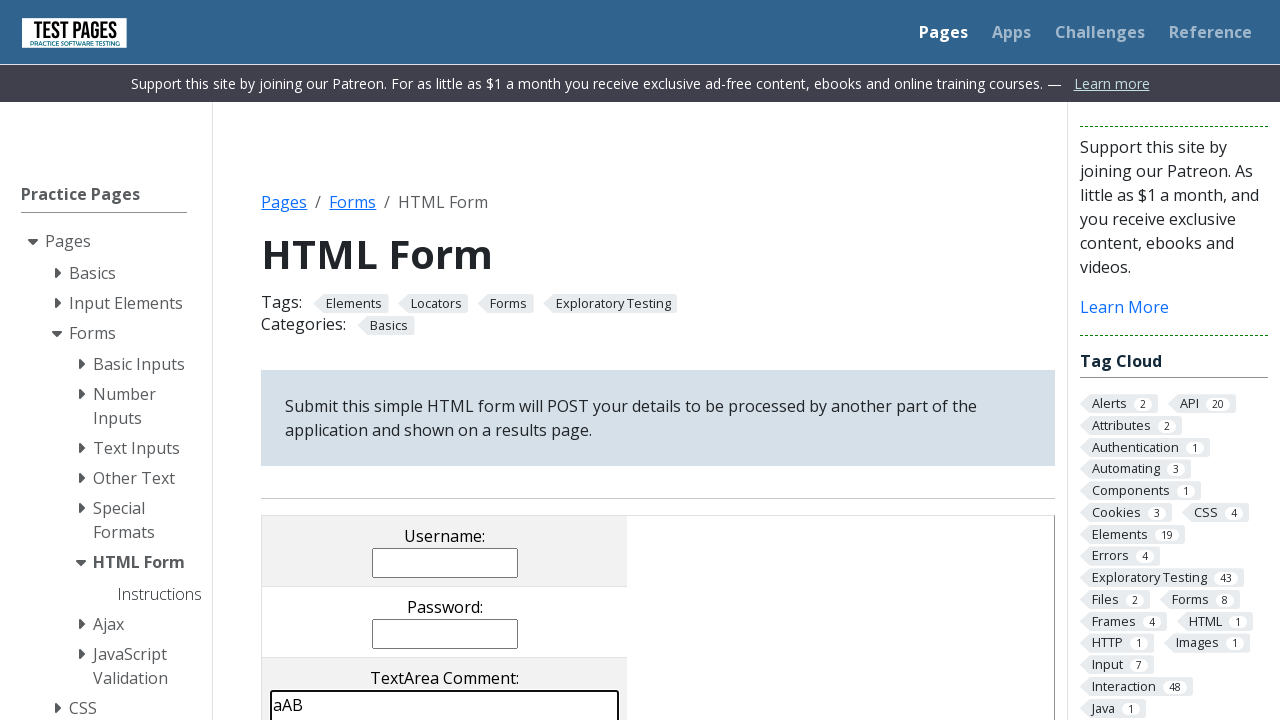

Typed character 'C' in comments field on [name='comments']
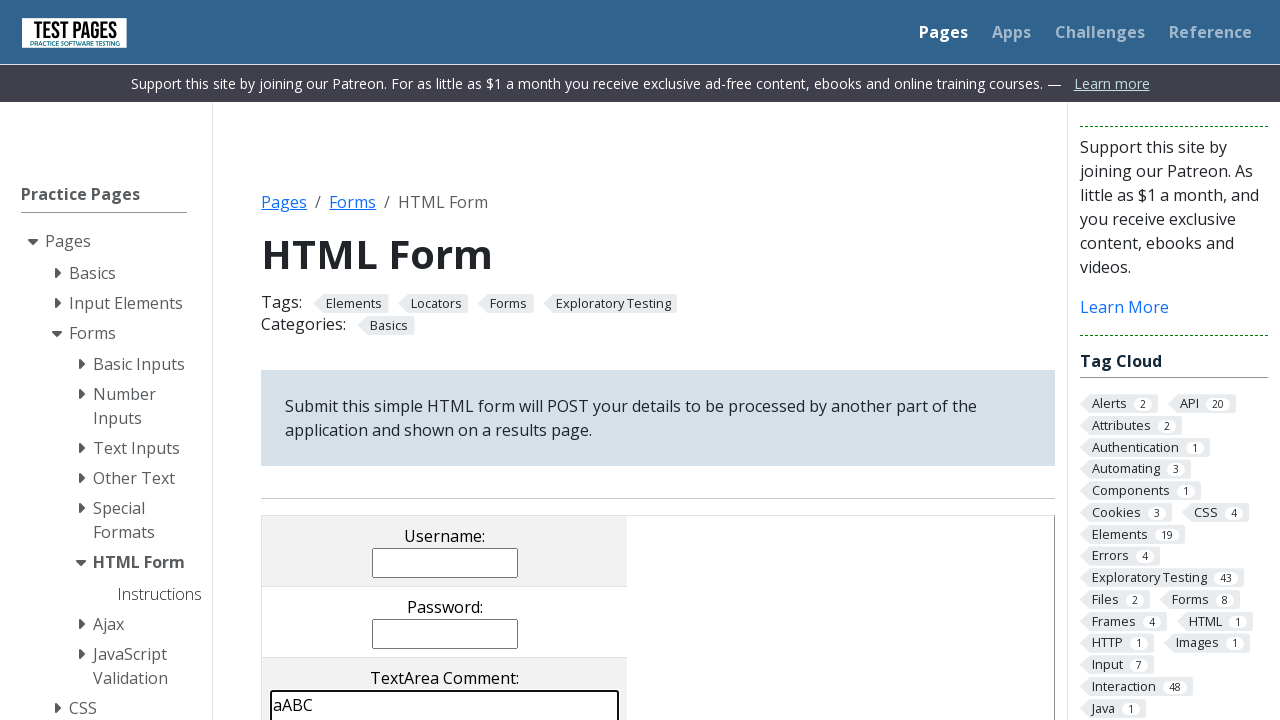

Selected all text in comments field using Ctrl+A on [name='comments']
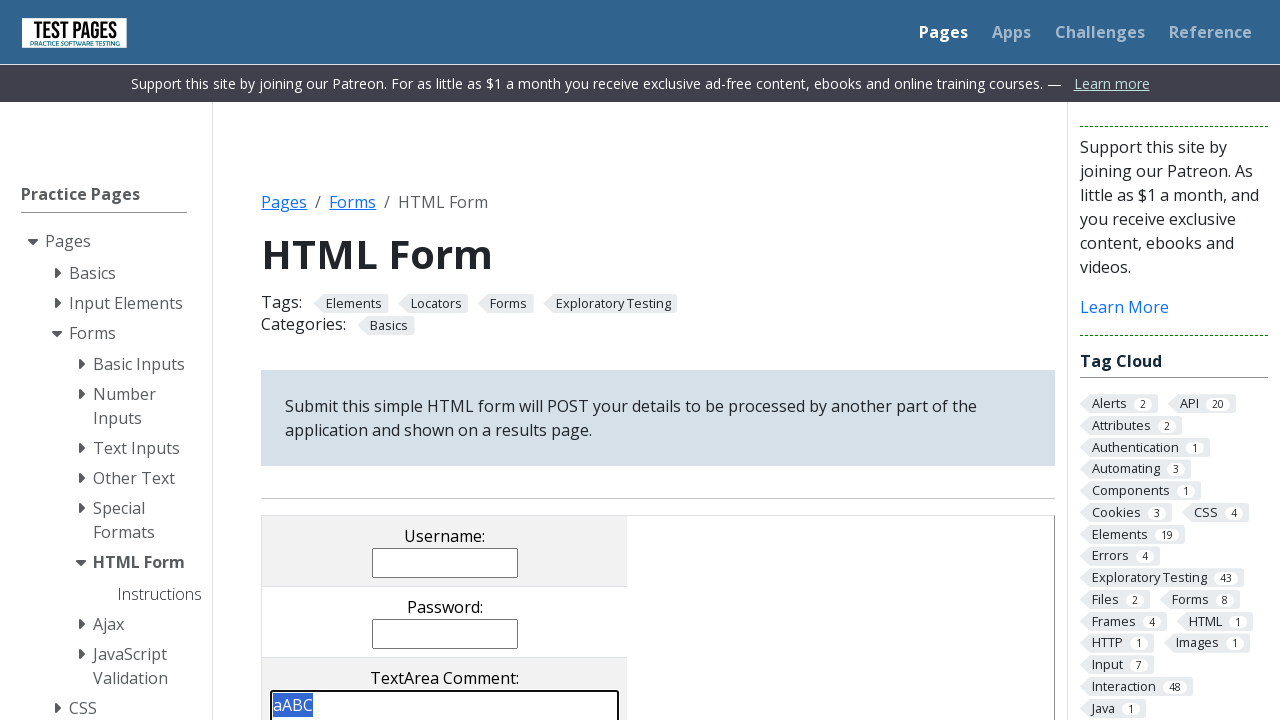

Cut selected text from comments field using Ctrl+X on [name='comments']
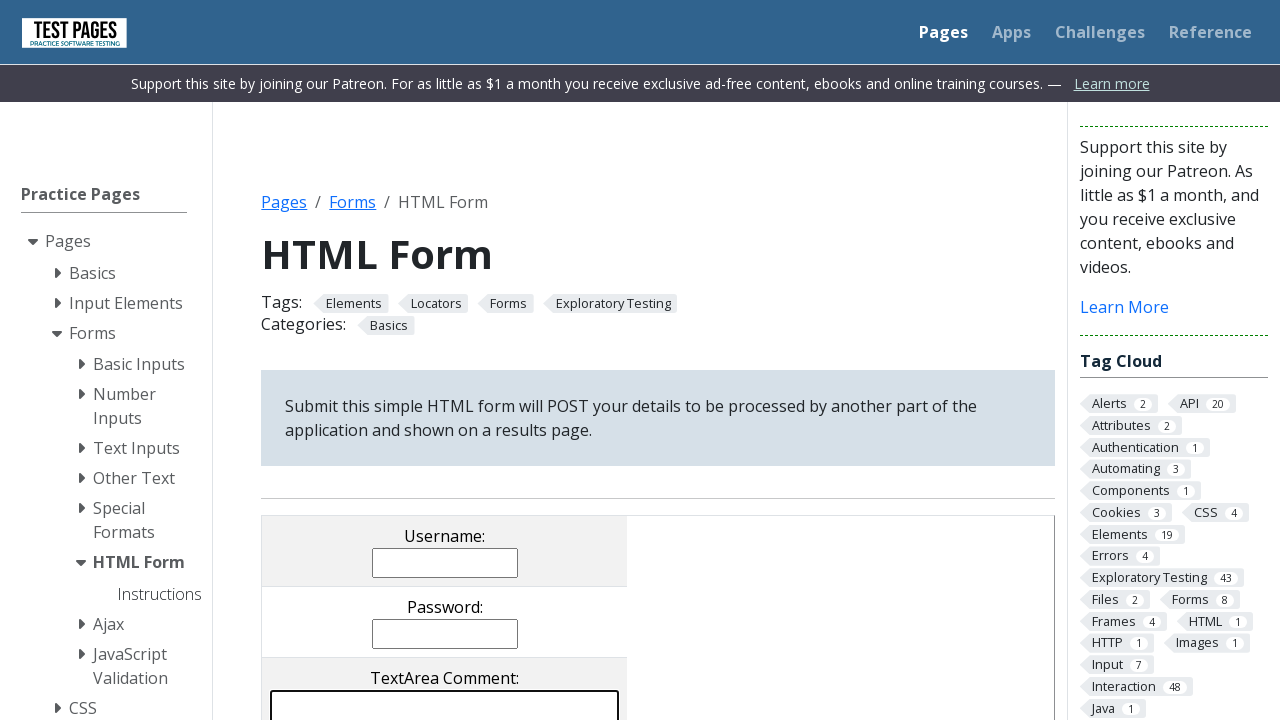

Pasted cut text into username field using Ctrl+V on [name='username']
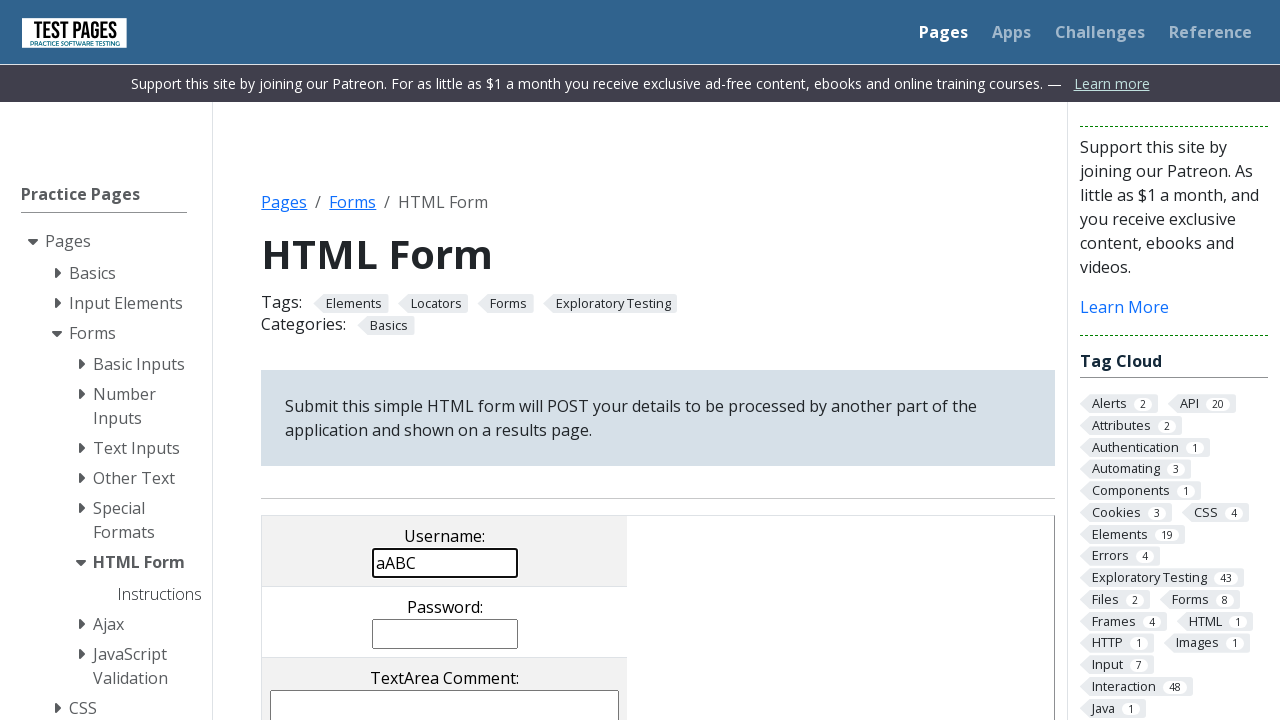

Pressed ArrowLeft to move cursor left in username field on [name='username']
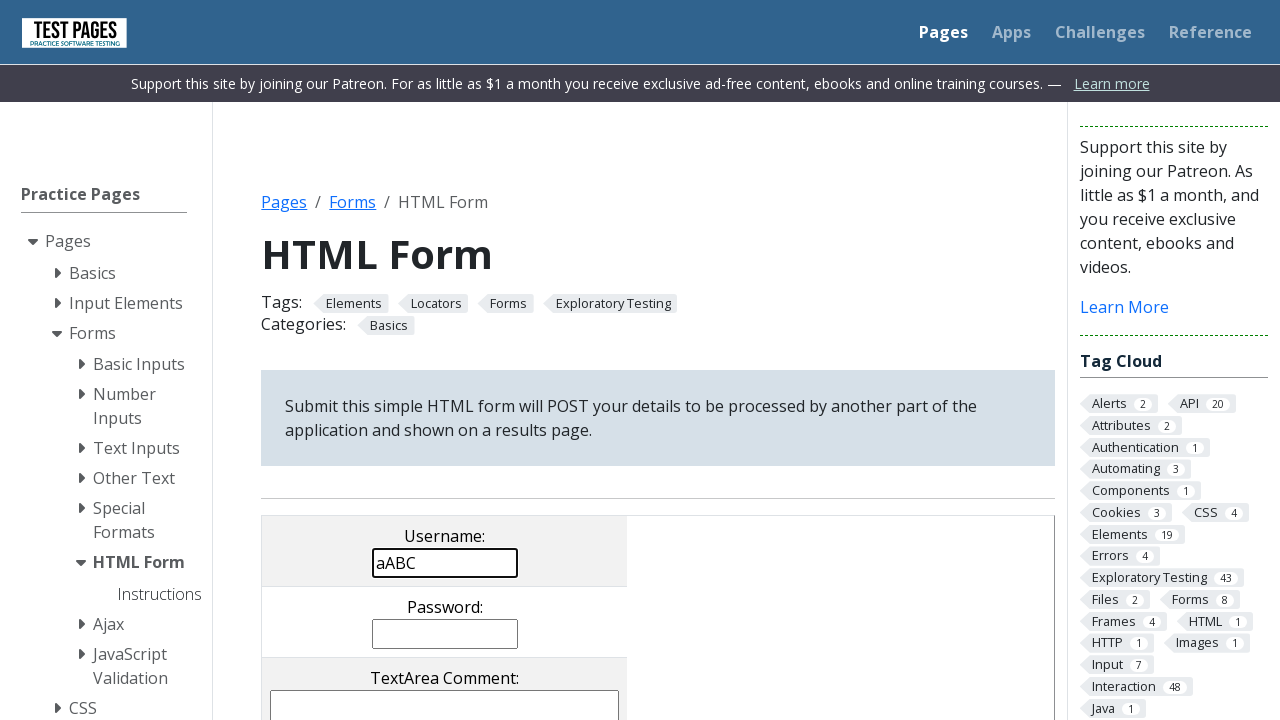

Pressed ArrowLeft to move cursor left in username field on [name='username']
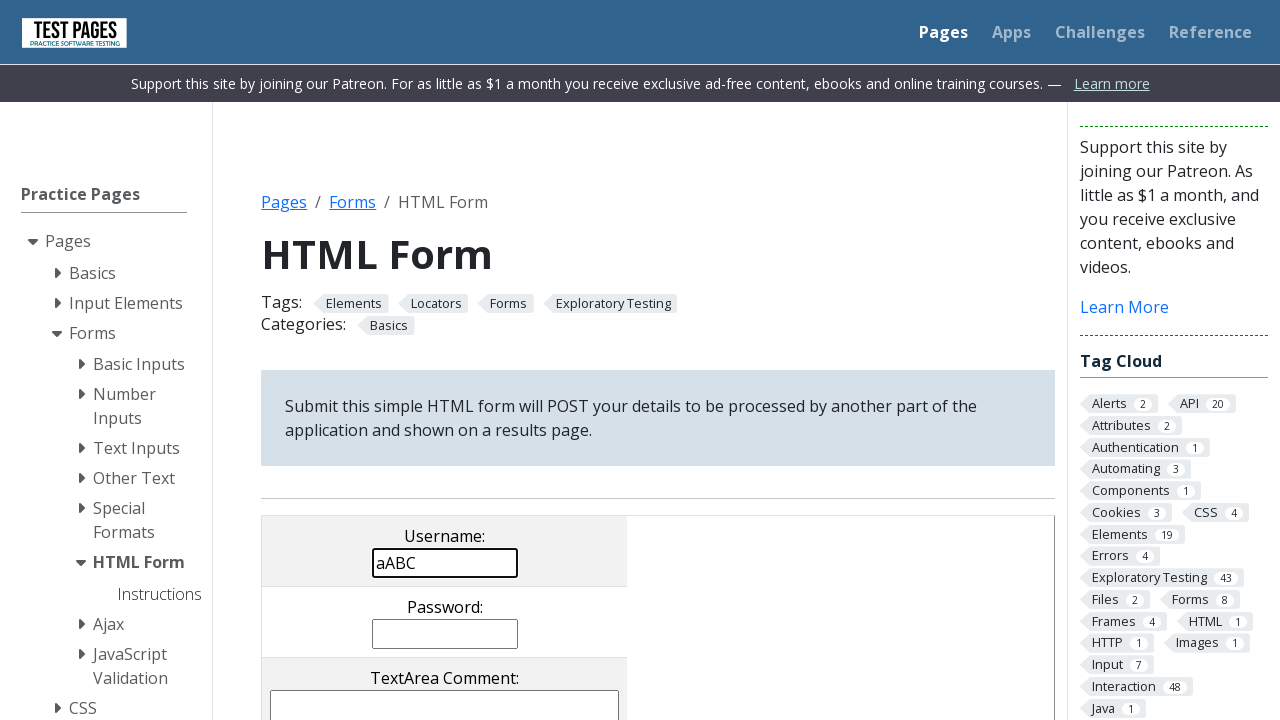

Pressed ArrowLeft to move cursor left in username field on [name='username']
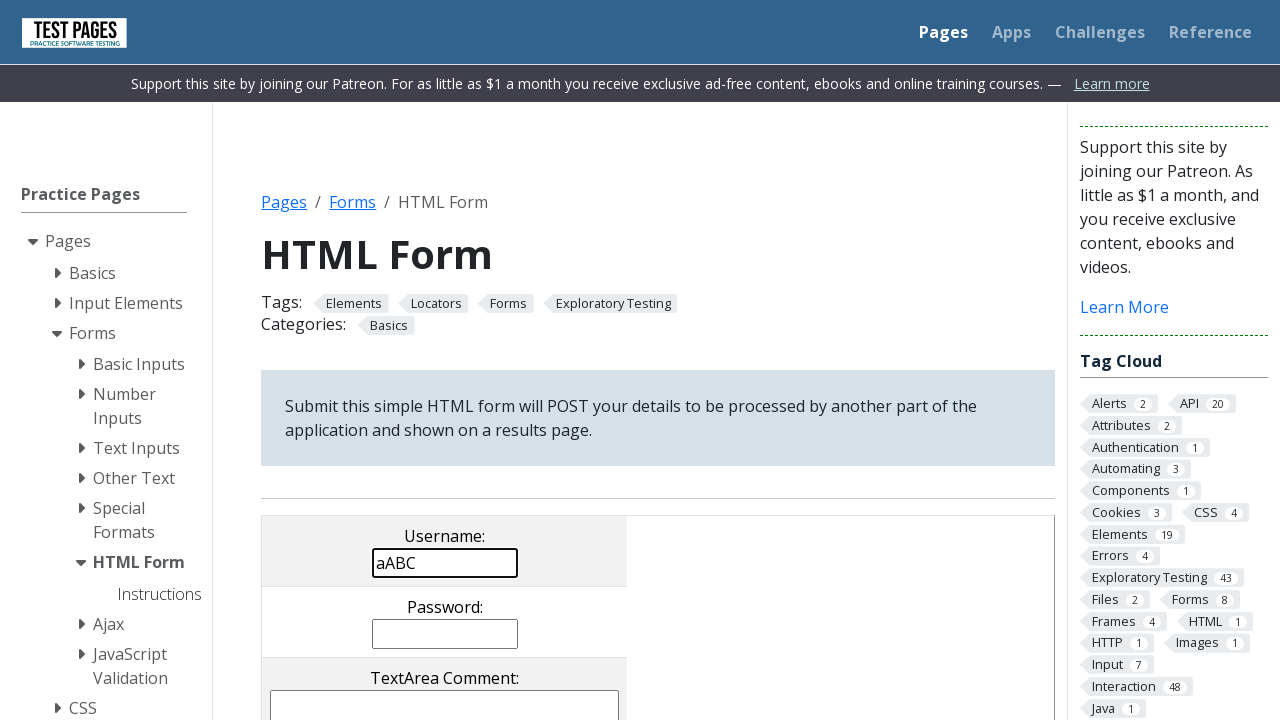

Typed character 'c' in username field on [name='username']
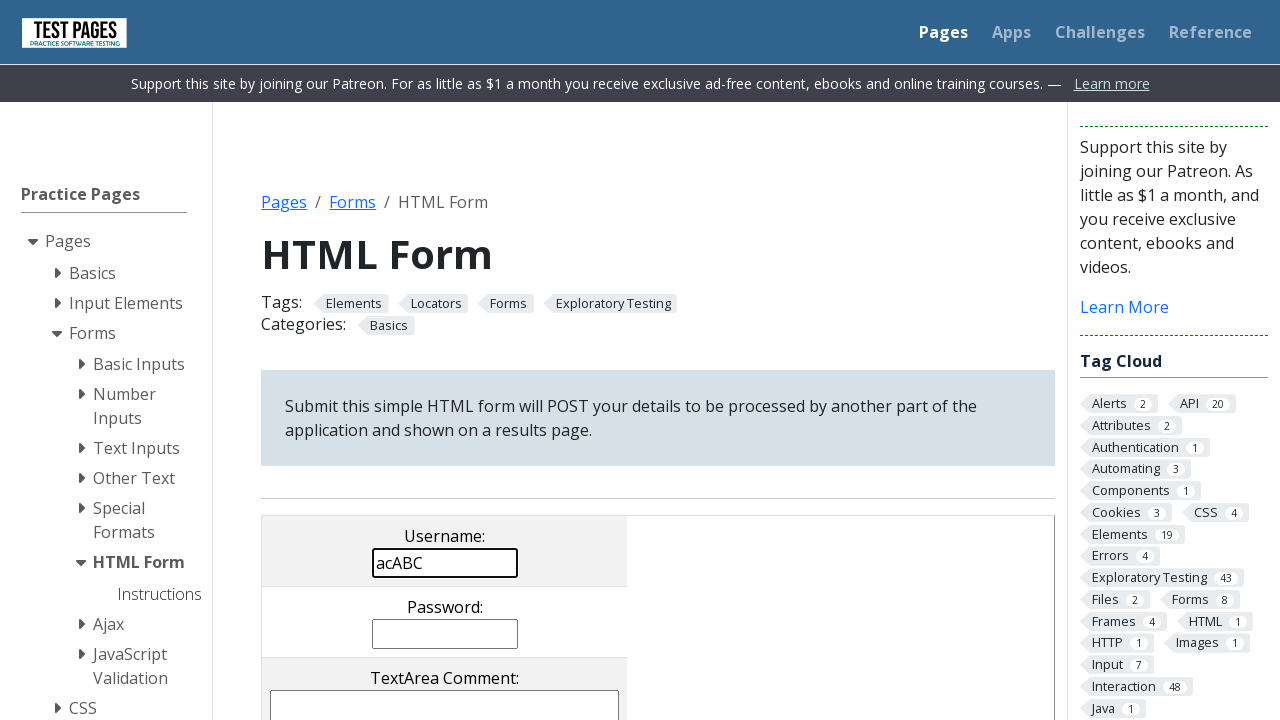

Pressed PageDown to scroll page down
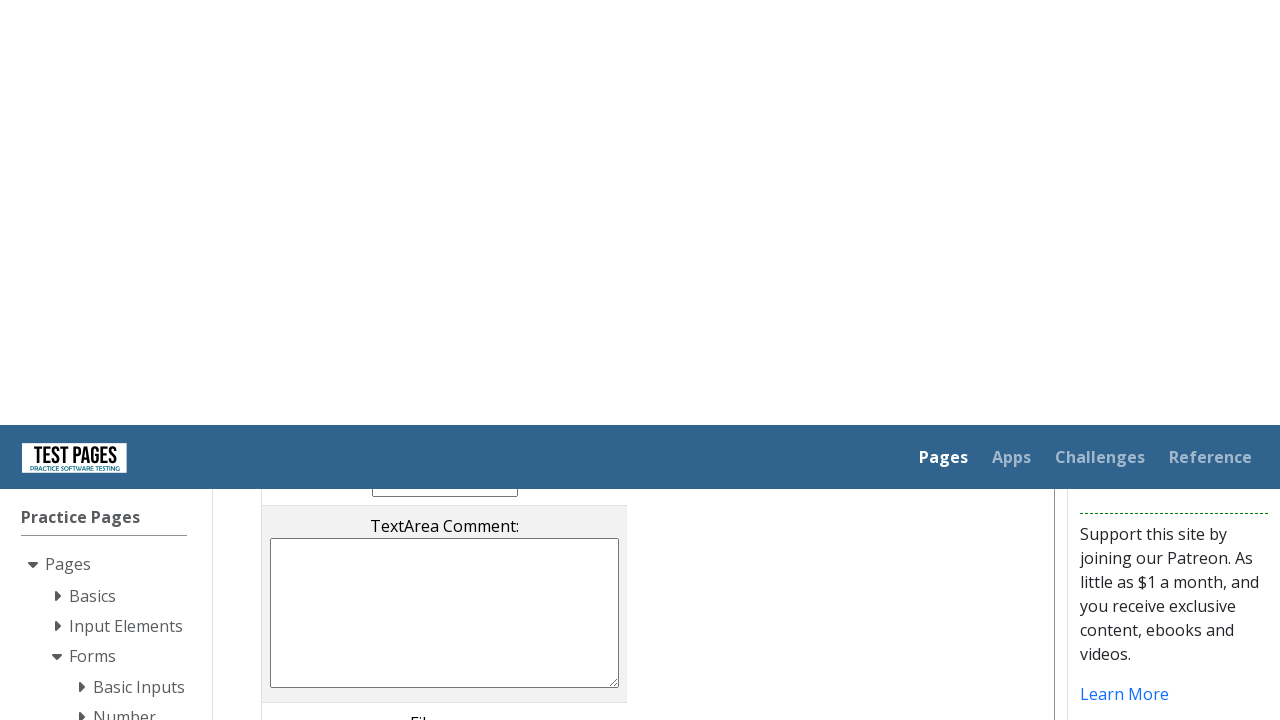

Pressed PageUp to scroll page up
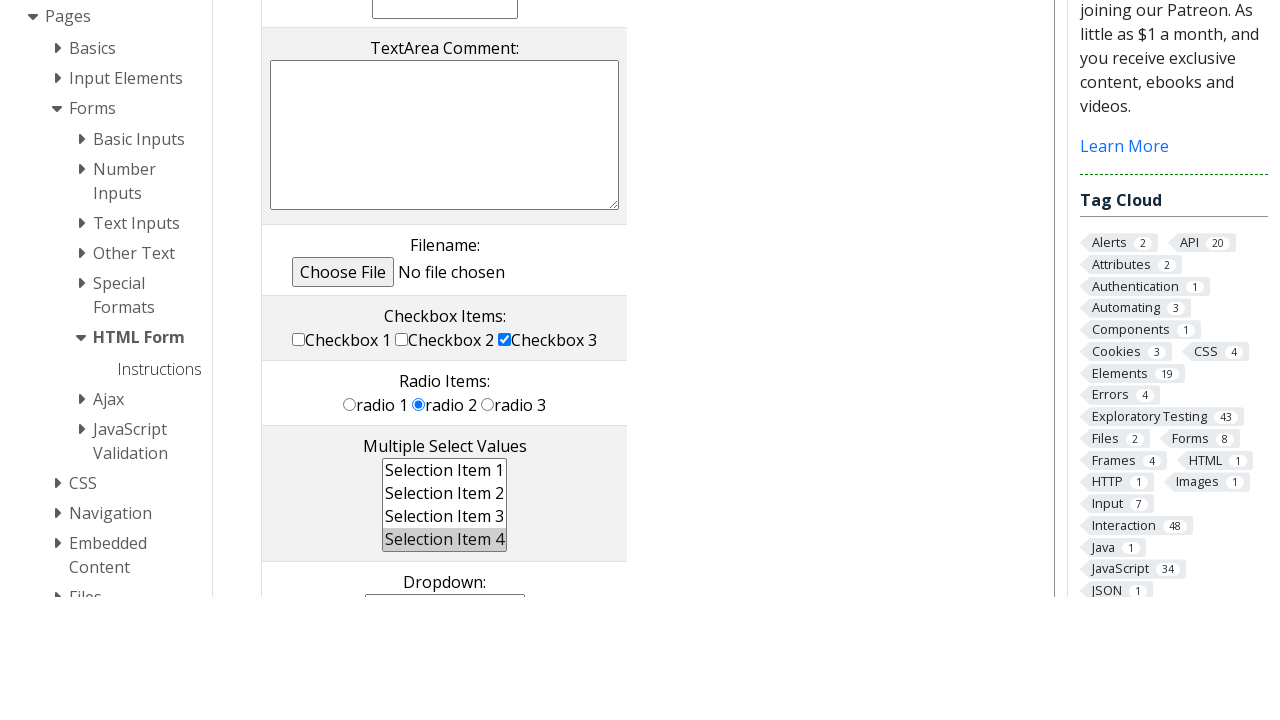

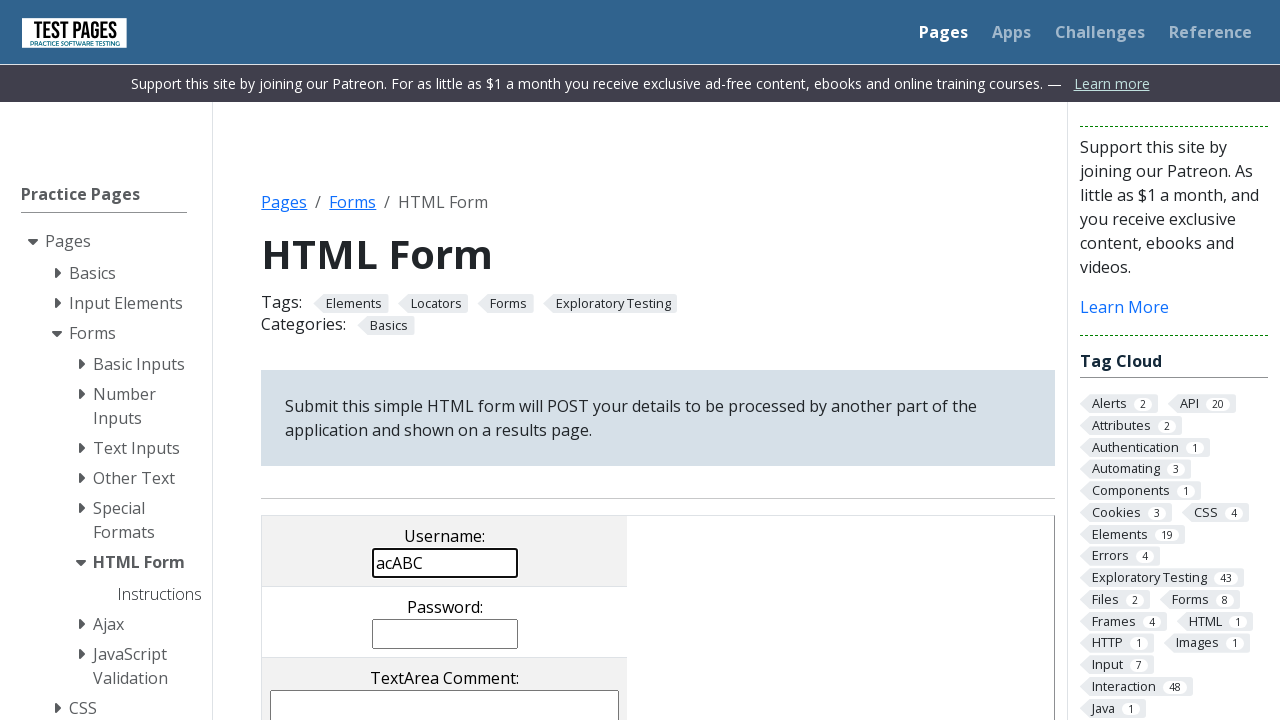